Tests slider functionality by locating the slider element, moving the mouse to it with a horizontal offset, and clicking on it.

Starting URL: https://demoqa.com/slider/

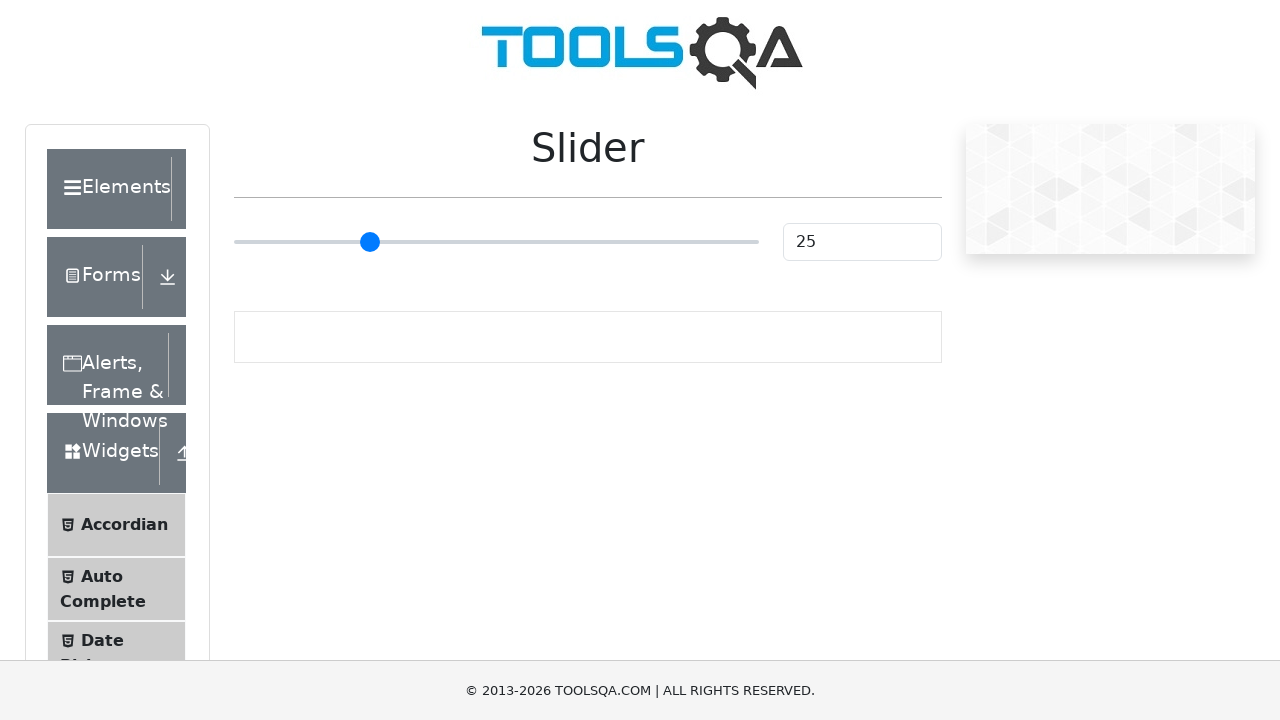

Located the slider input element
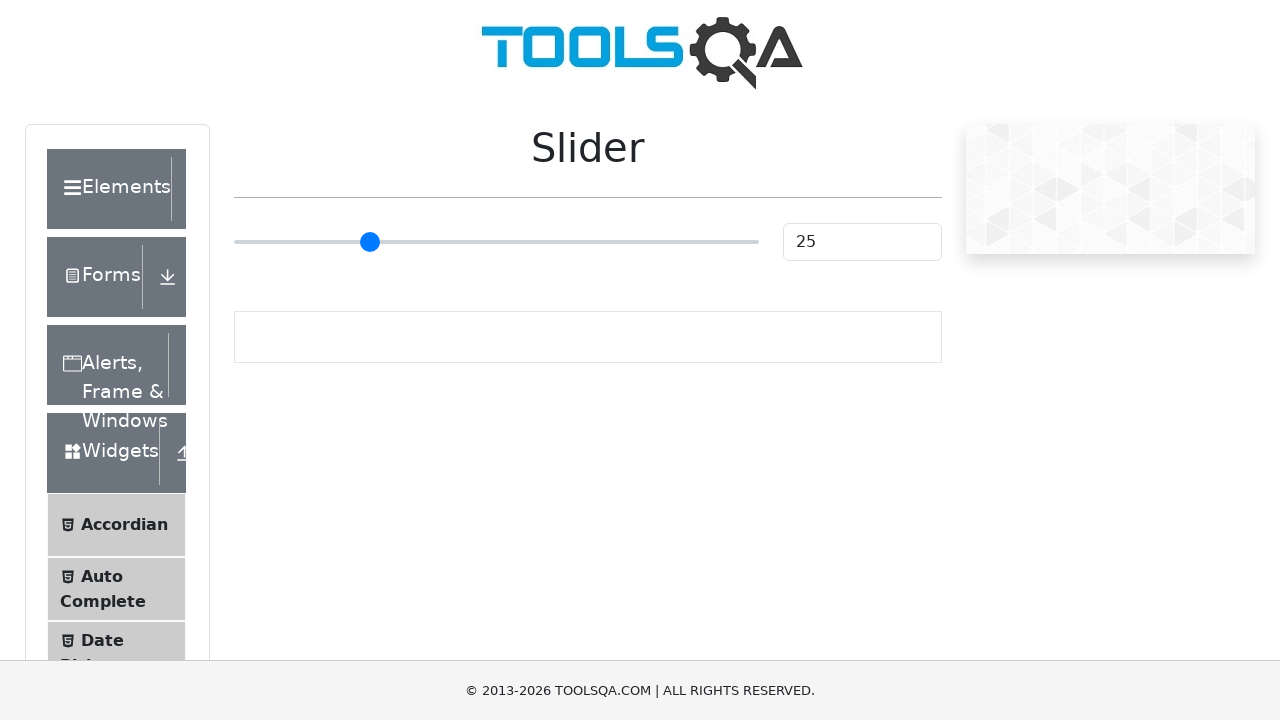

Retrieved slider bounding box coordinates
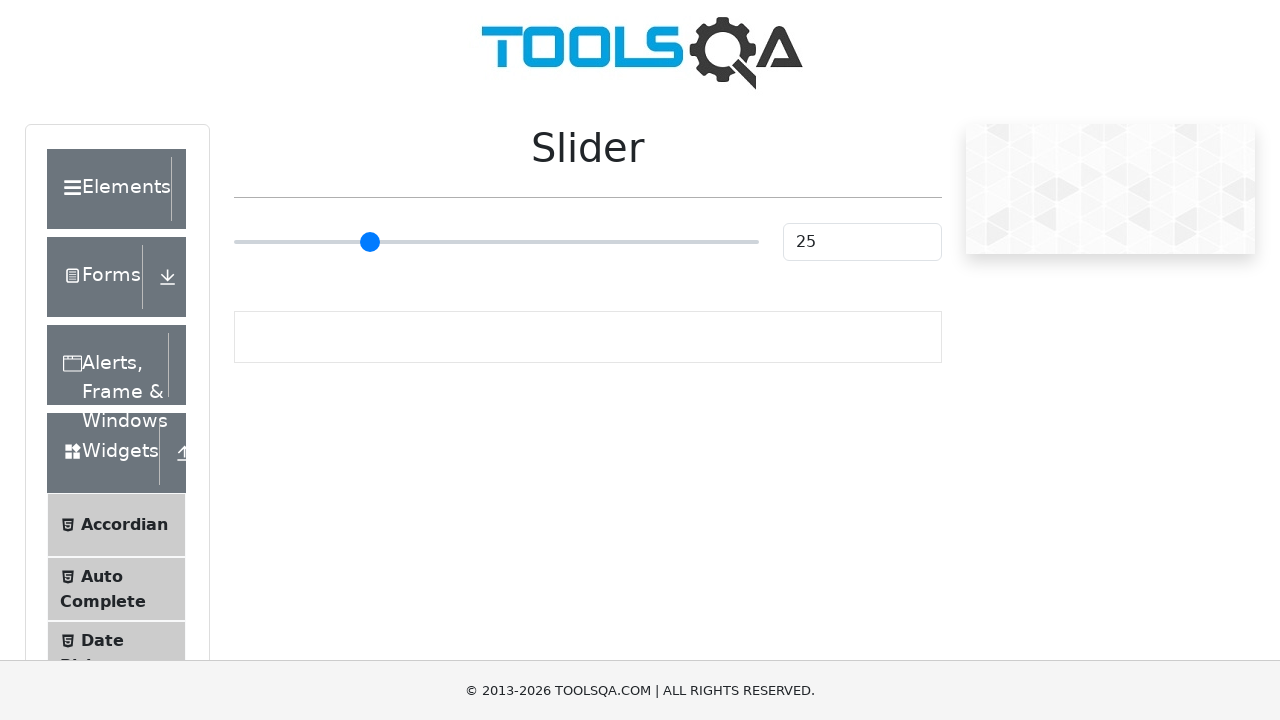

Hovered over the slider element at (496, 242) on input.range-slider
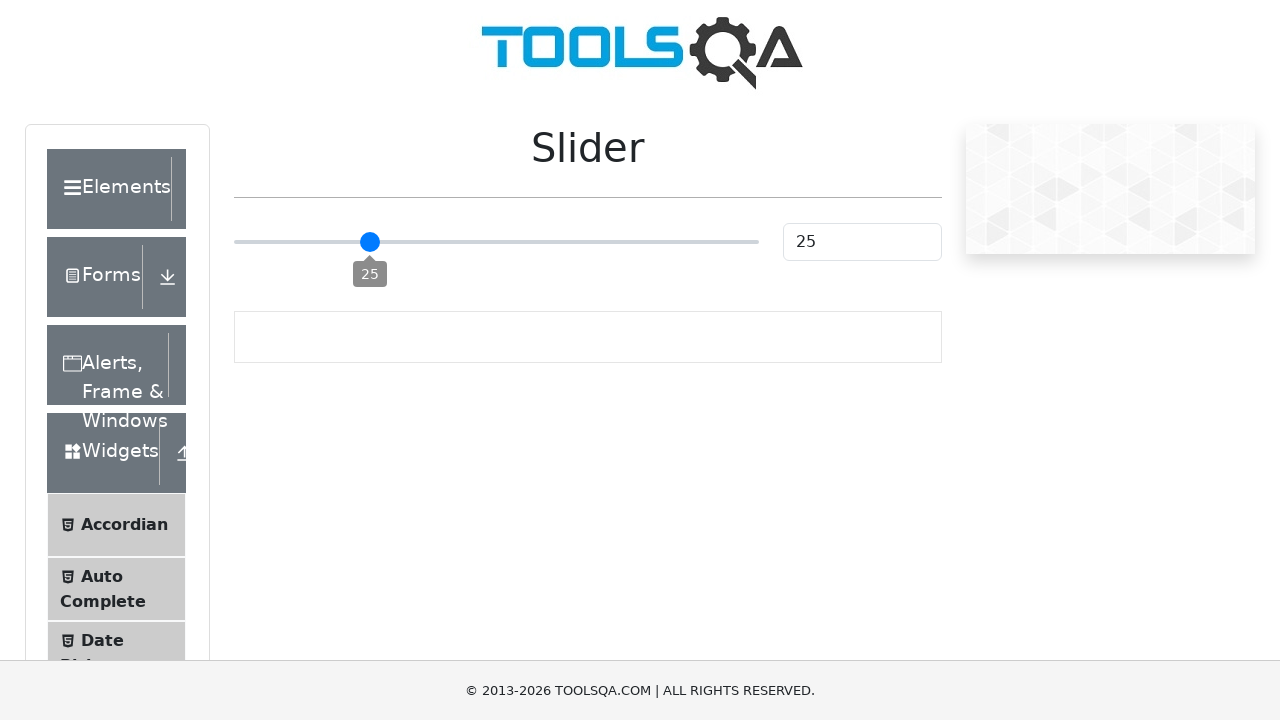

Clicked slider at offset position 50 pixels to the right of center at (546, 242)
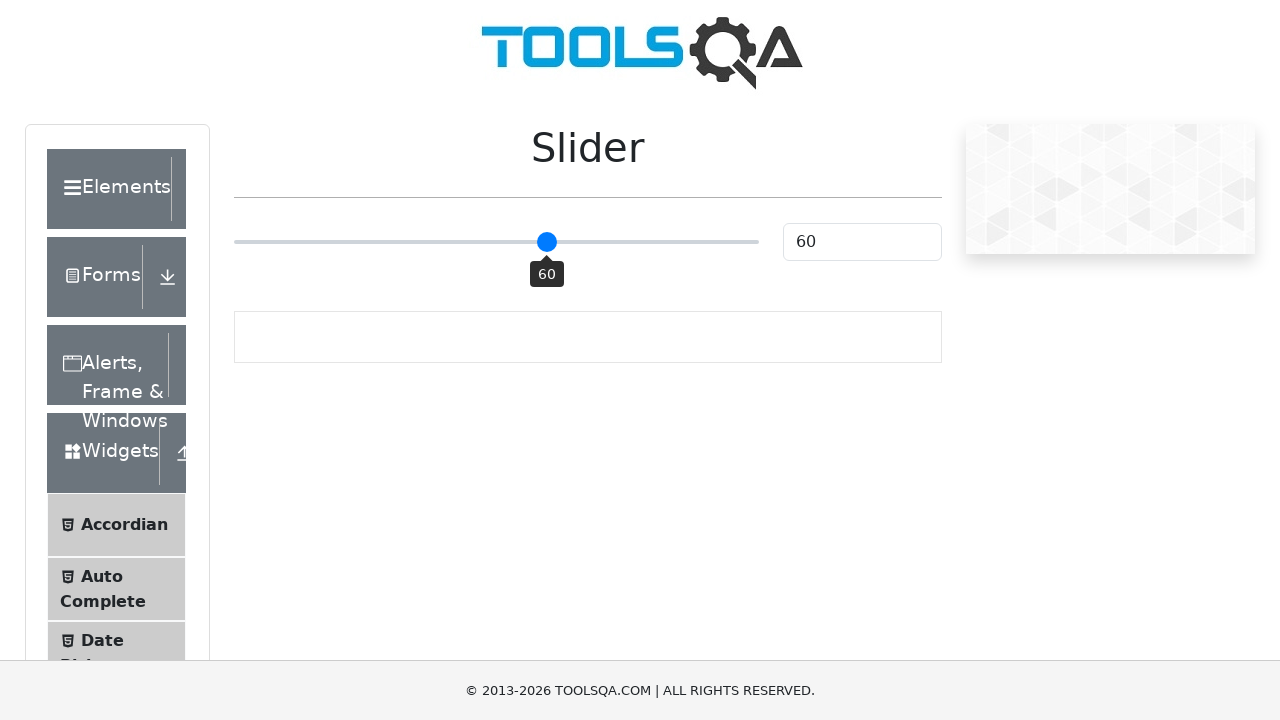

Verified slider value element is displayed
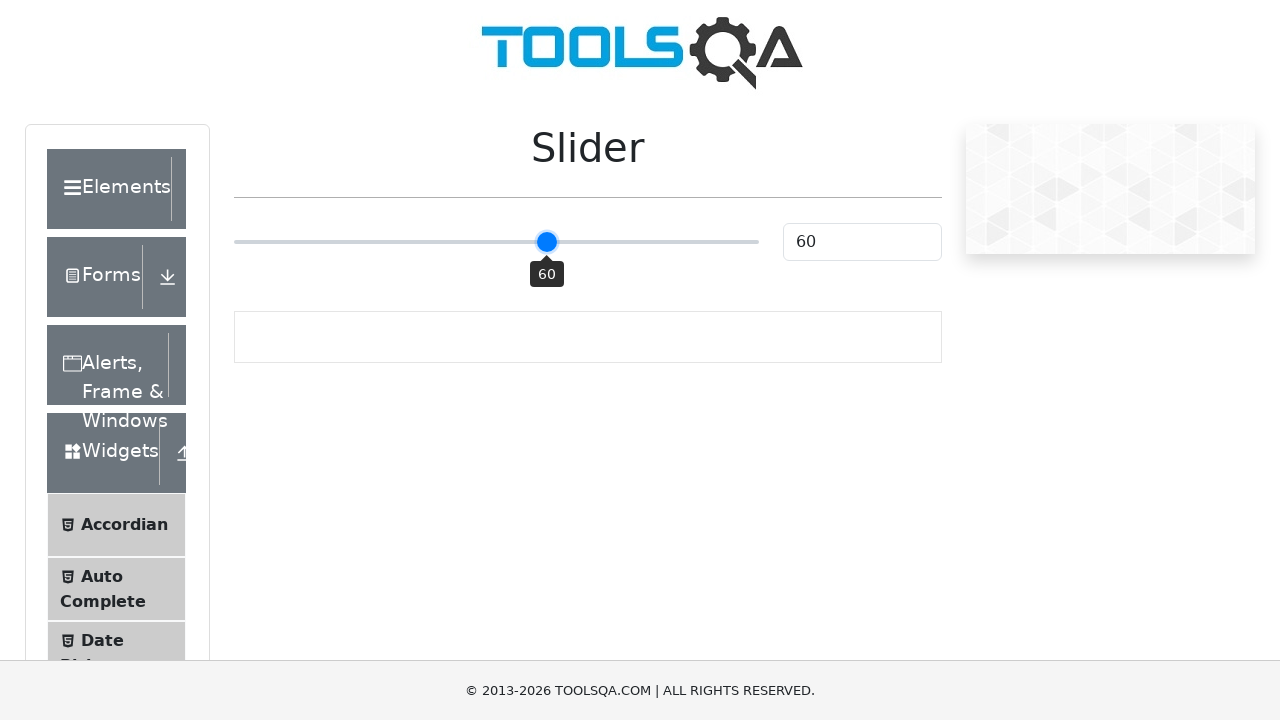

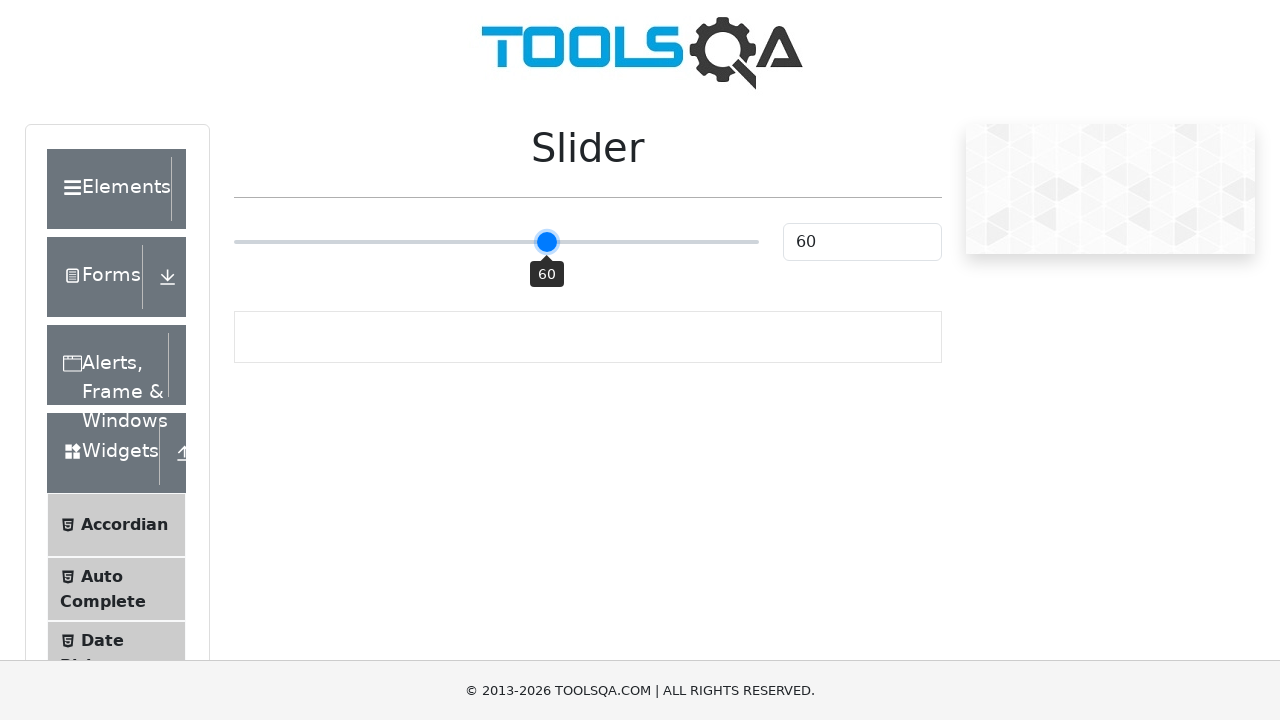